Tests checkbox functionality by checking and unchecking the Sunday checkbox

Starting URL: https://testautomationpractice.blogspot.com/

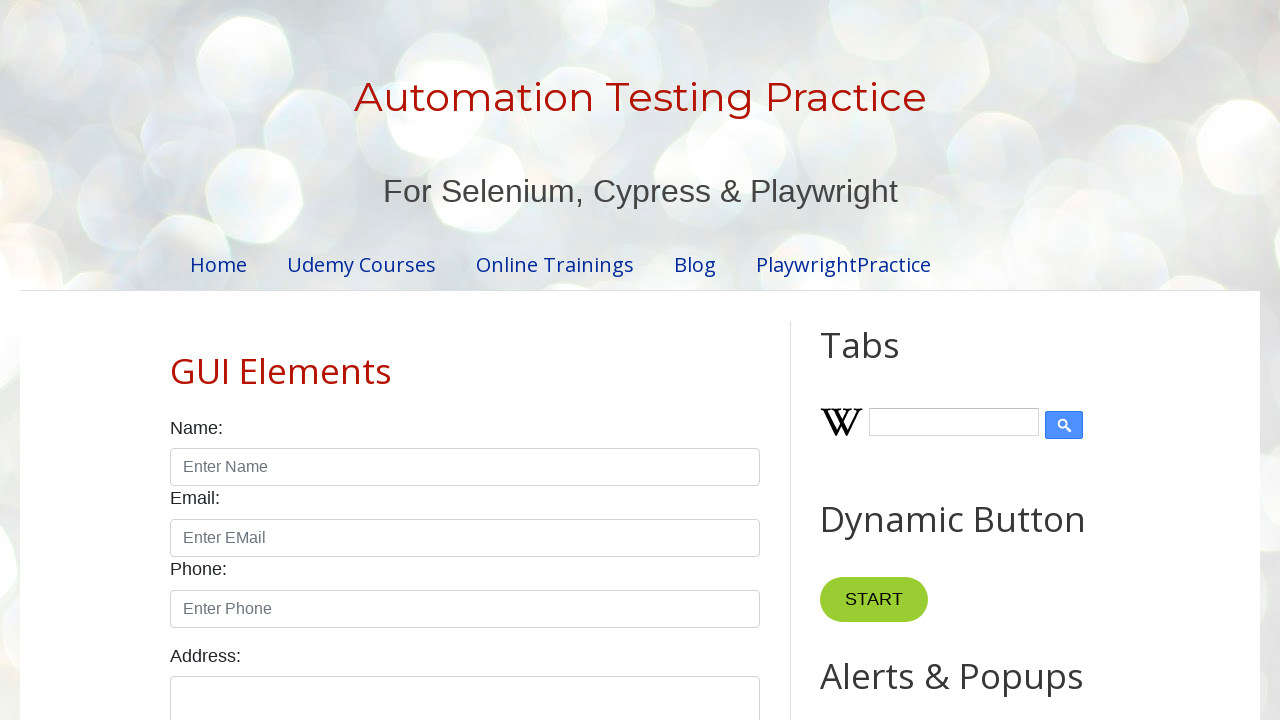

Checked the Sunday checkbox at (176, 360) on #sunday
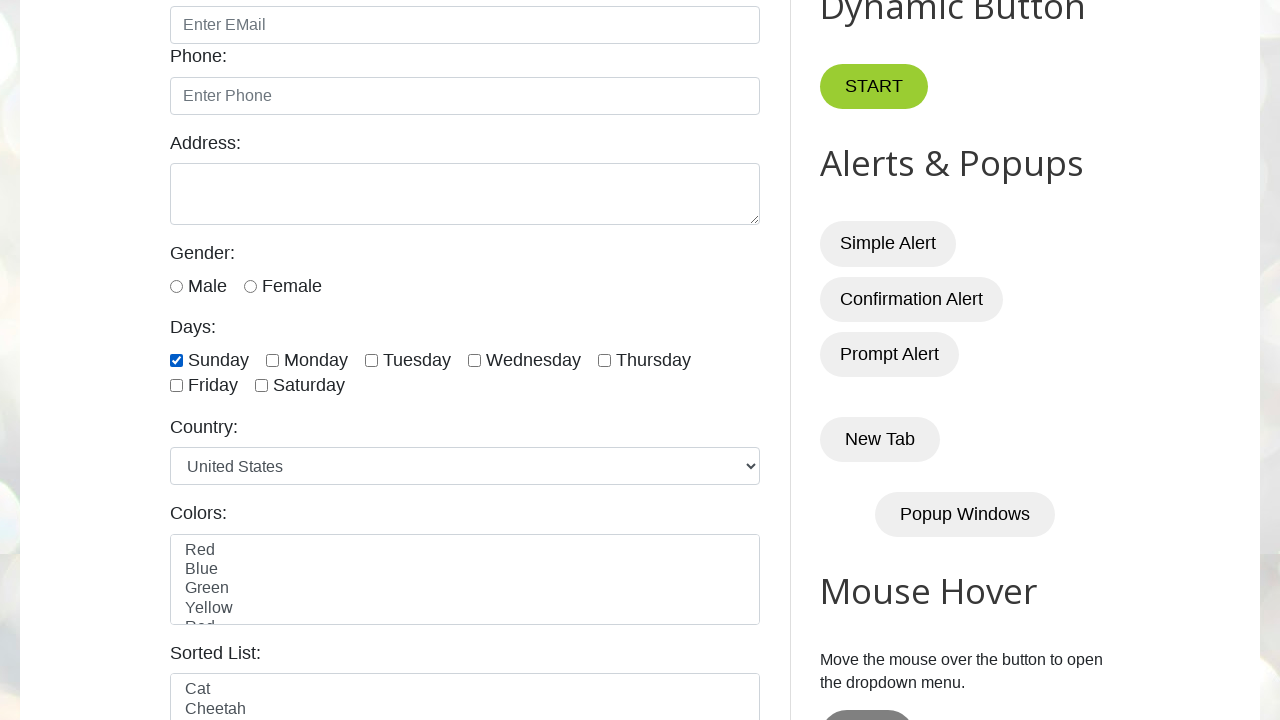

Verified that Sunday checkbox is checked
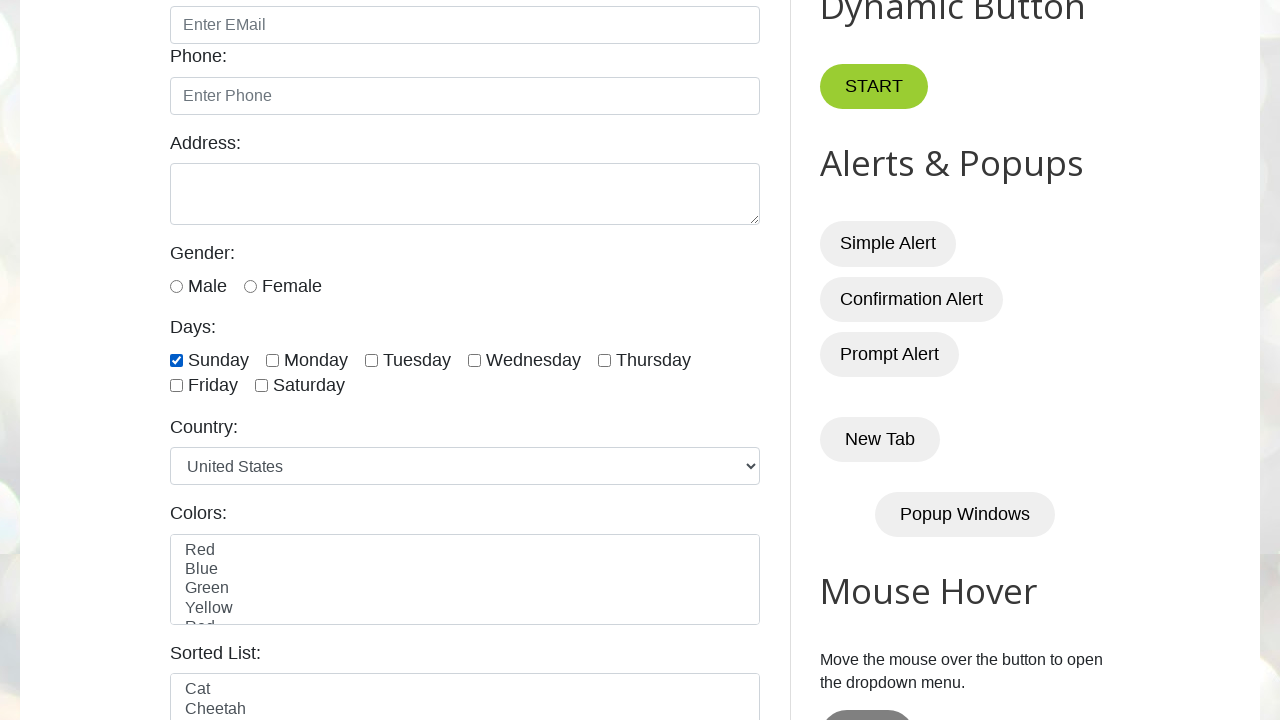

Unchecked the Sunday checkbox at (176, 360) on #sunday
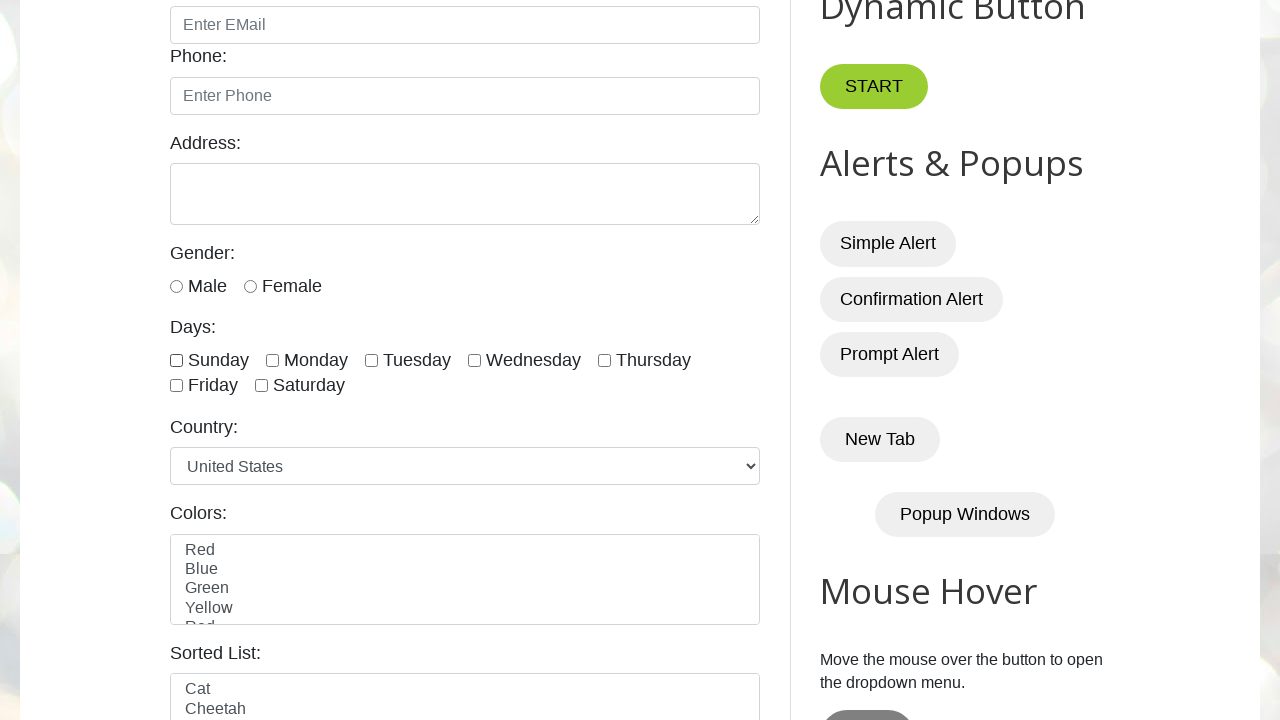

Verified that Sunday checkbox is unchecked
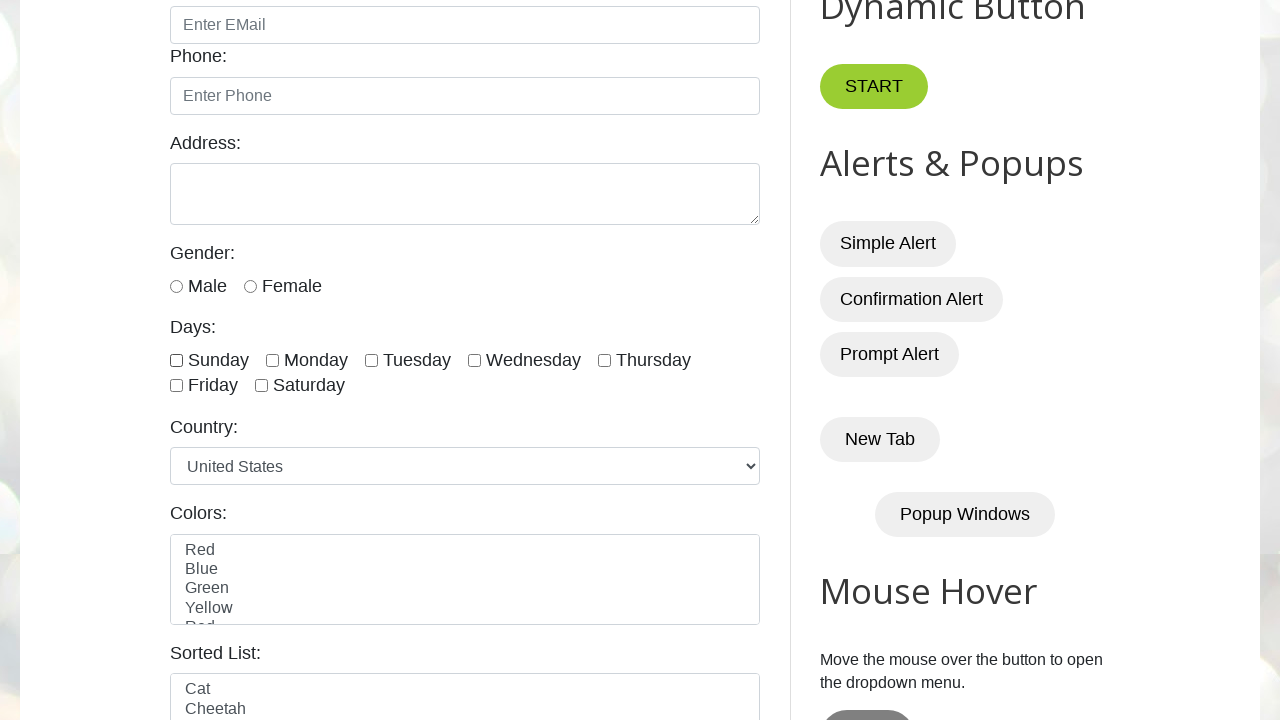

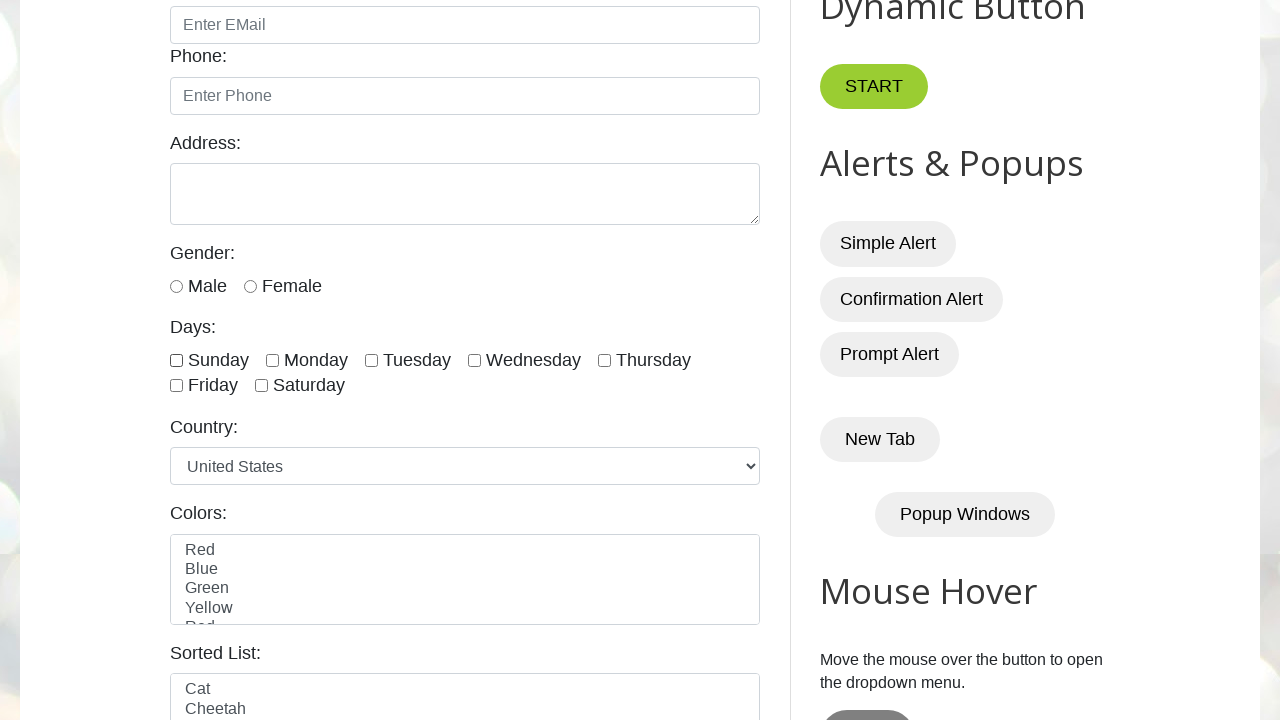